Searches for a stock item on KTB trading platform by entering a stock name and submitting the search

Starting URL: https://www.ktb.co.kr/trading/popup/itemPop.jspx

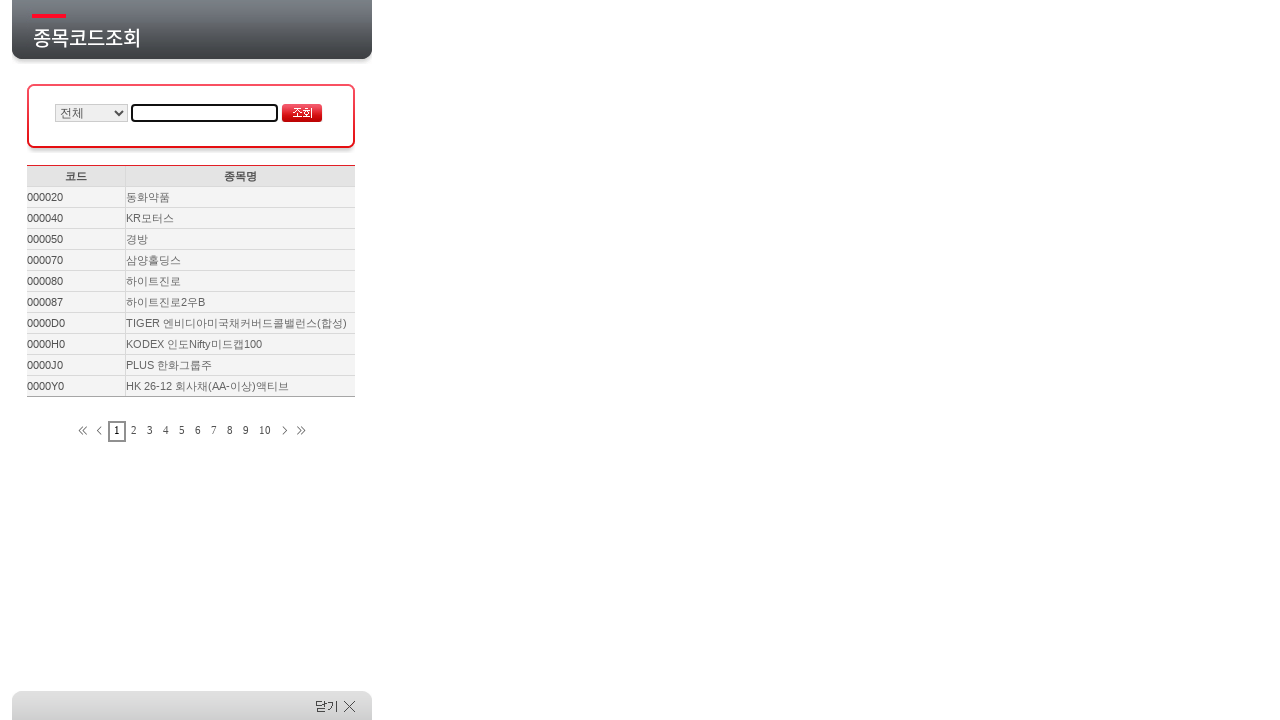

Filled search field with stock name '삼성전자' on .input_txt
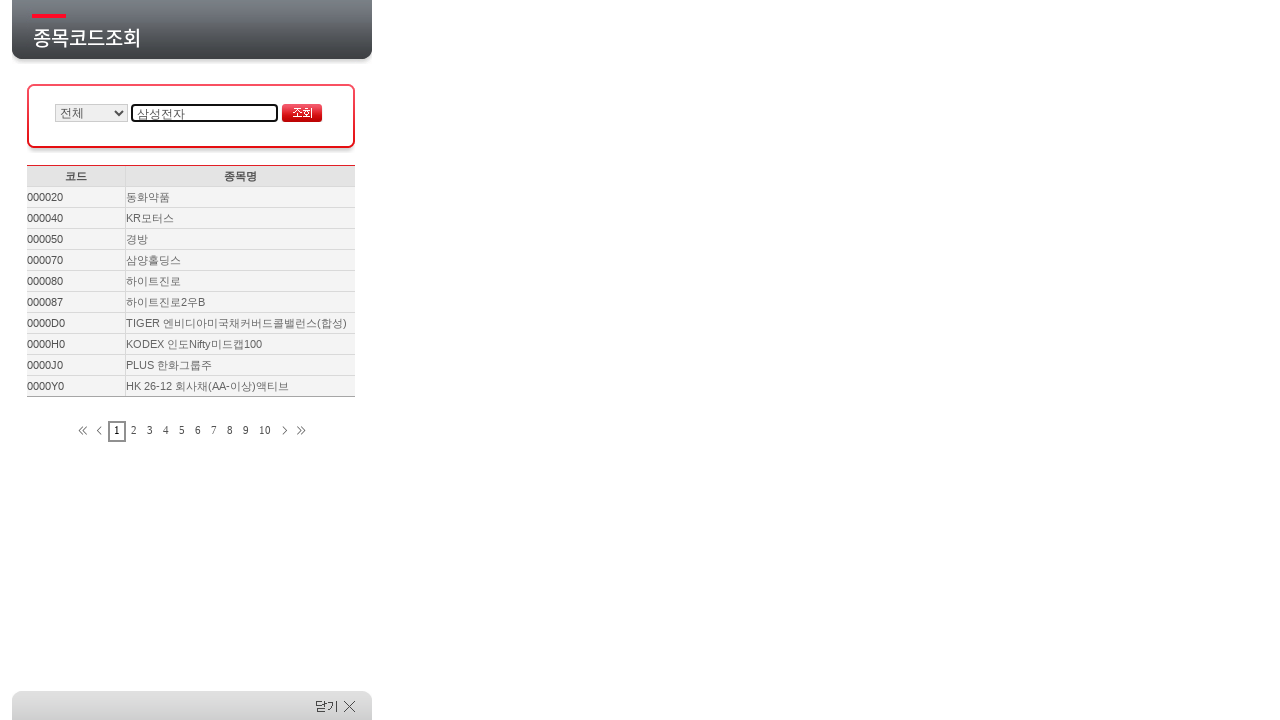

Pressed Enter to submit search on .input_txt
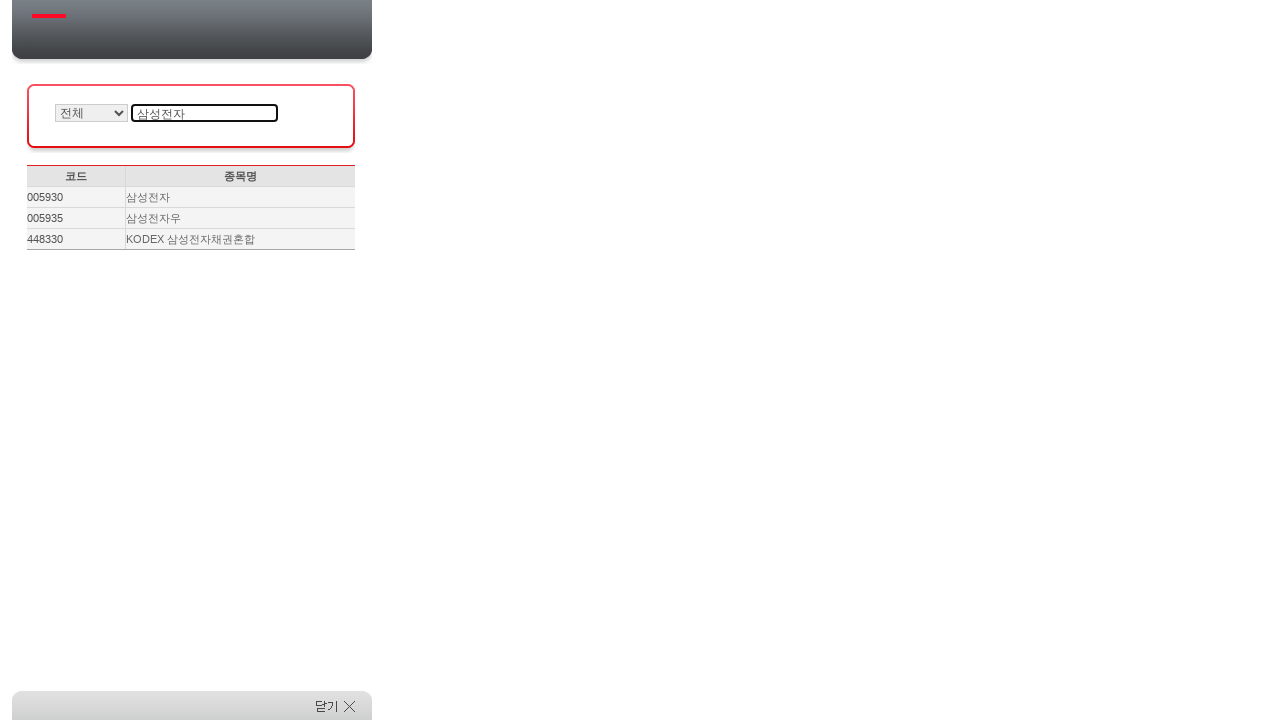

Search results loaded and table data displayed
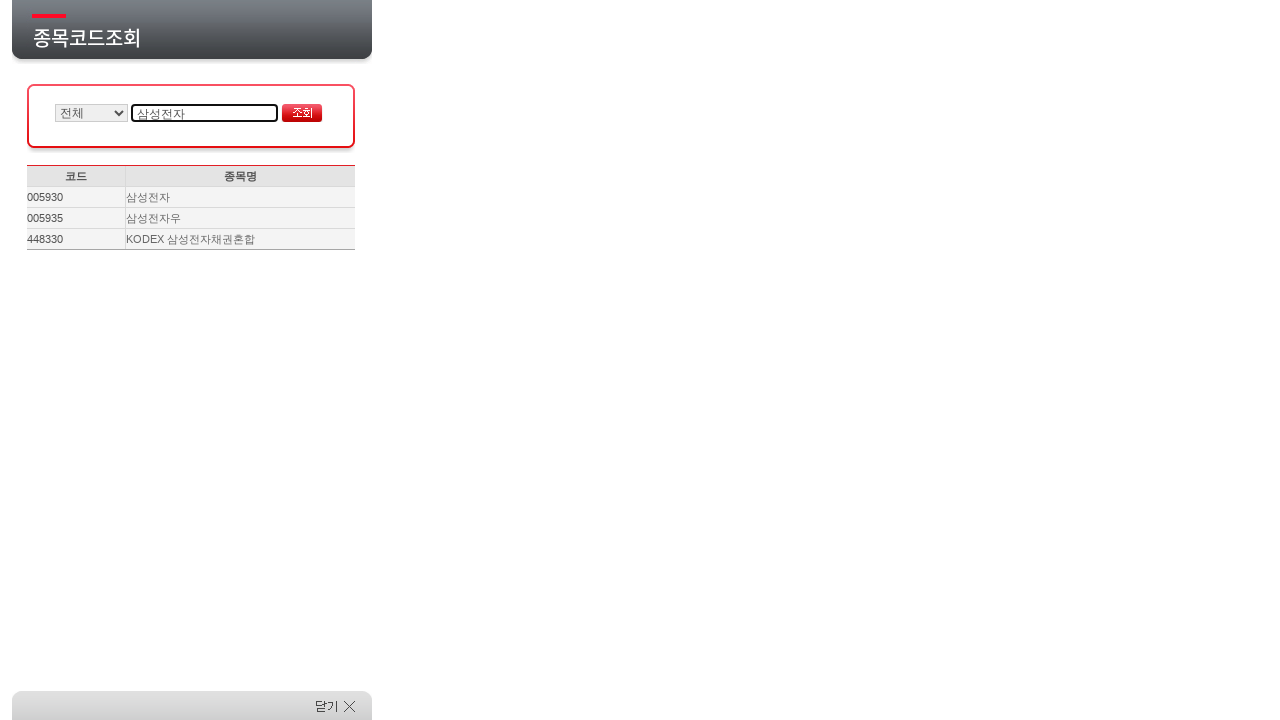

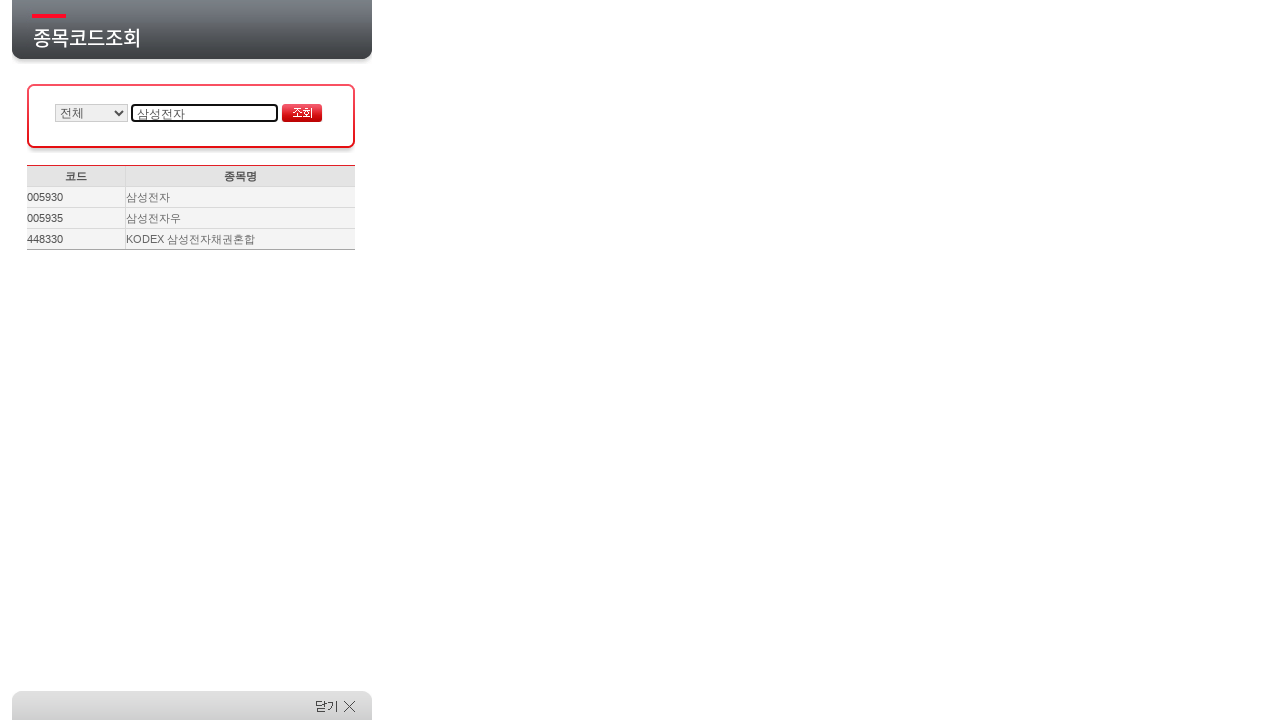